Verifies the page title matches the expected value

Starting URL: https://www.devdukes.com/

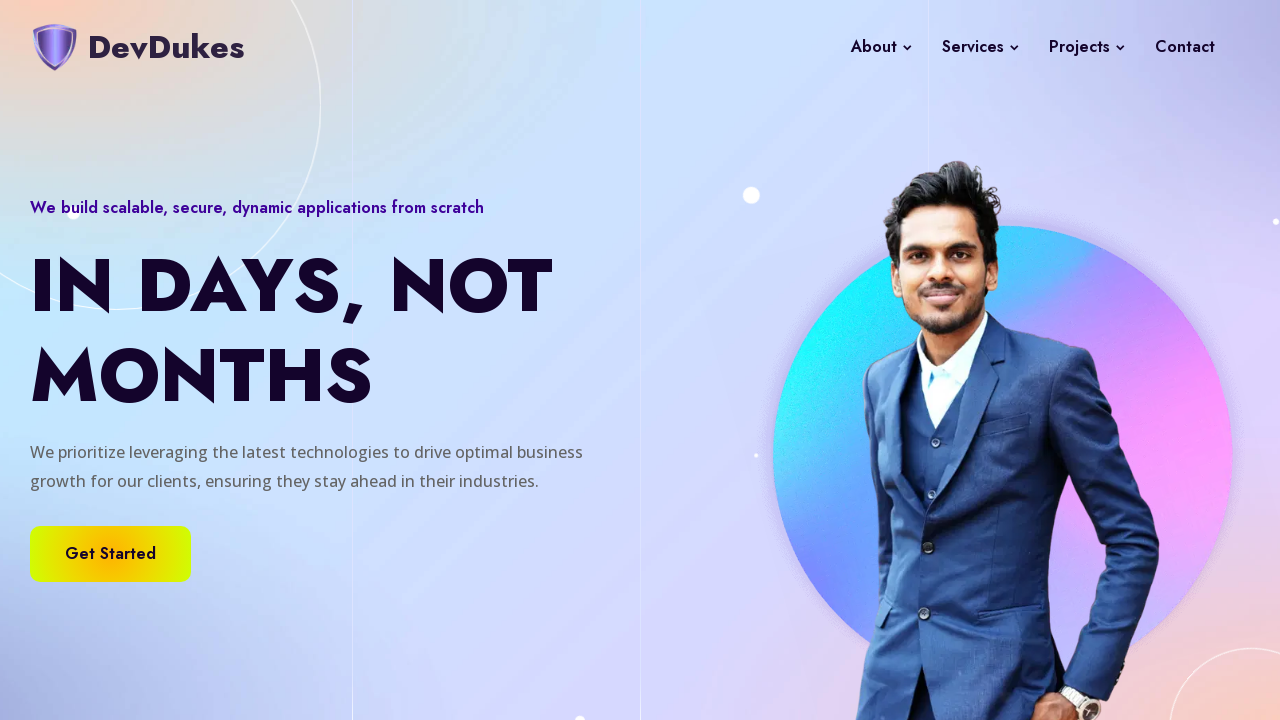

Navigated to https://www.devdukes.com/
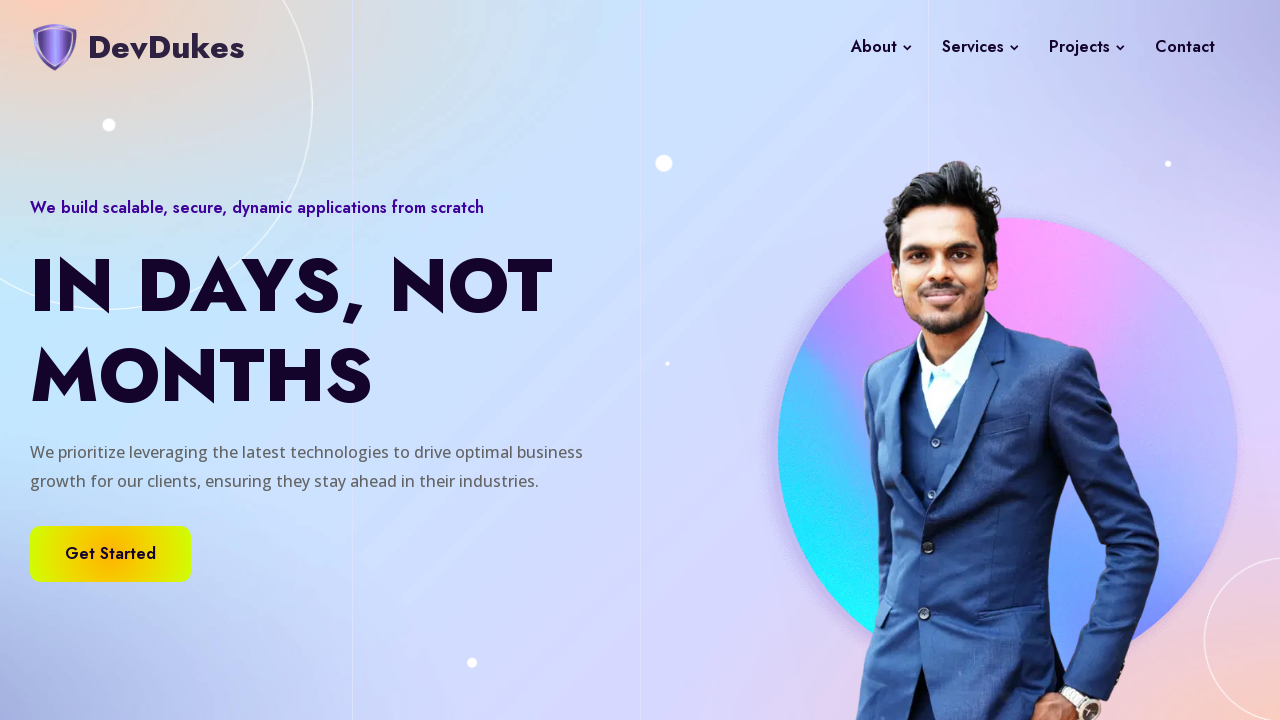

Retrieved page title
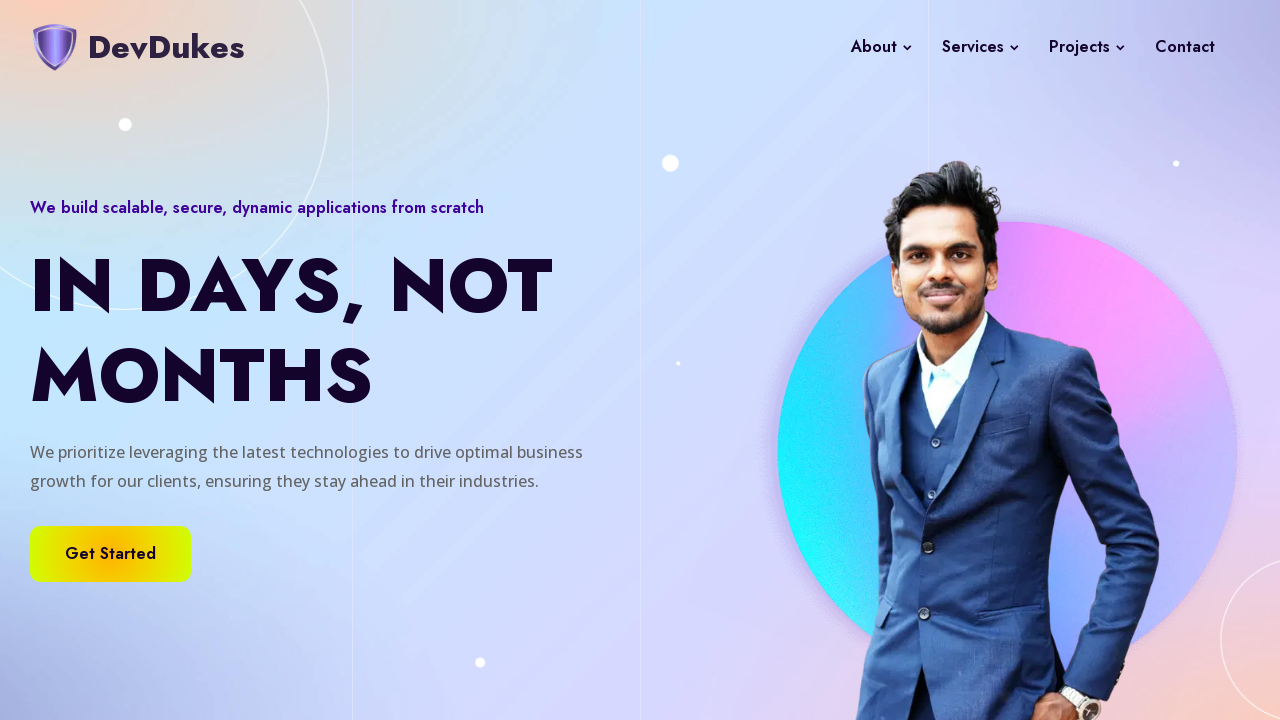

Verified page title matches expected value 'DevDukes Technologies | Bangalore'
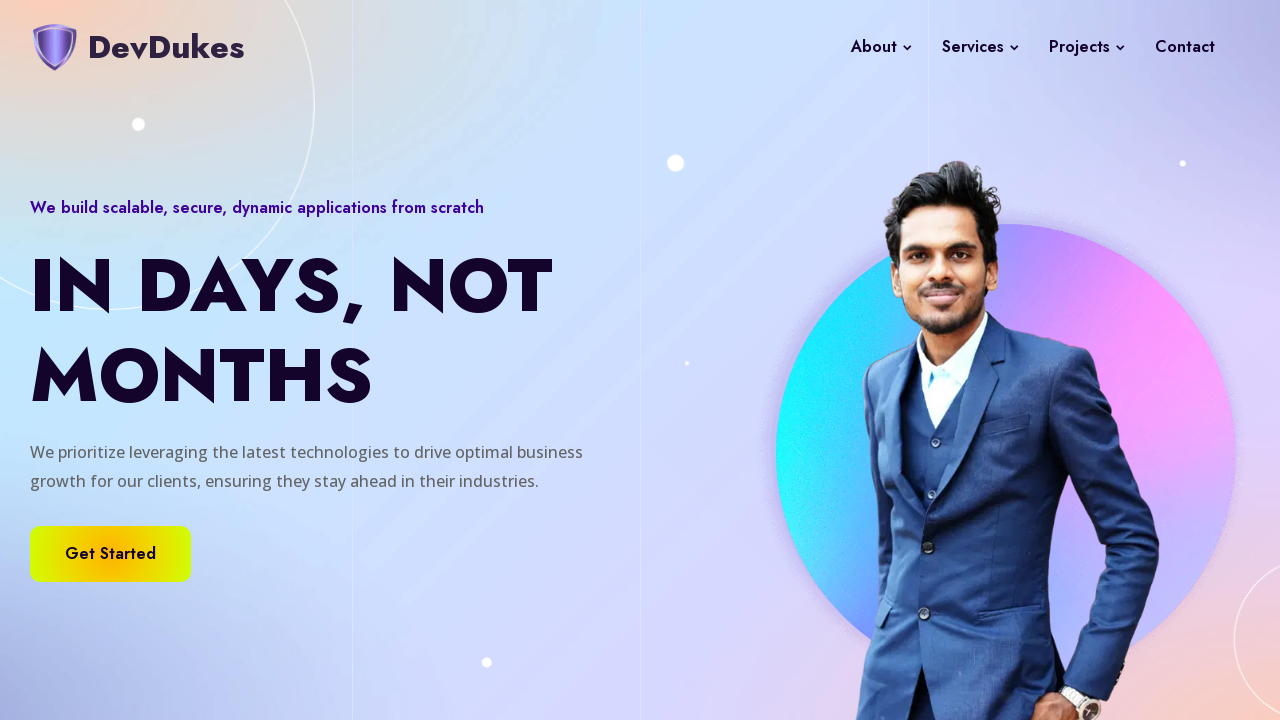

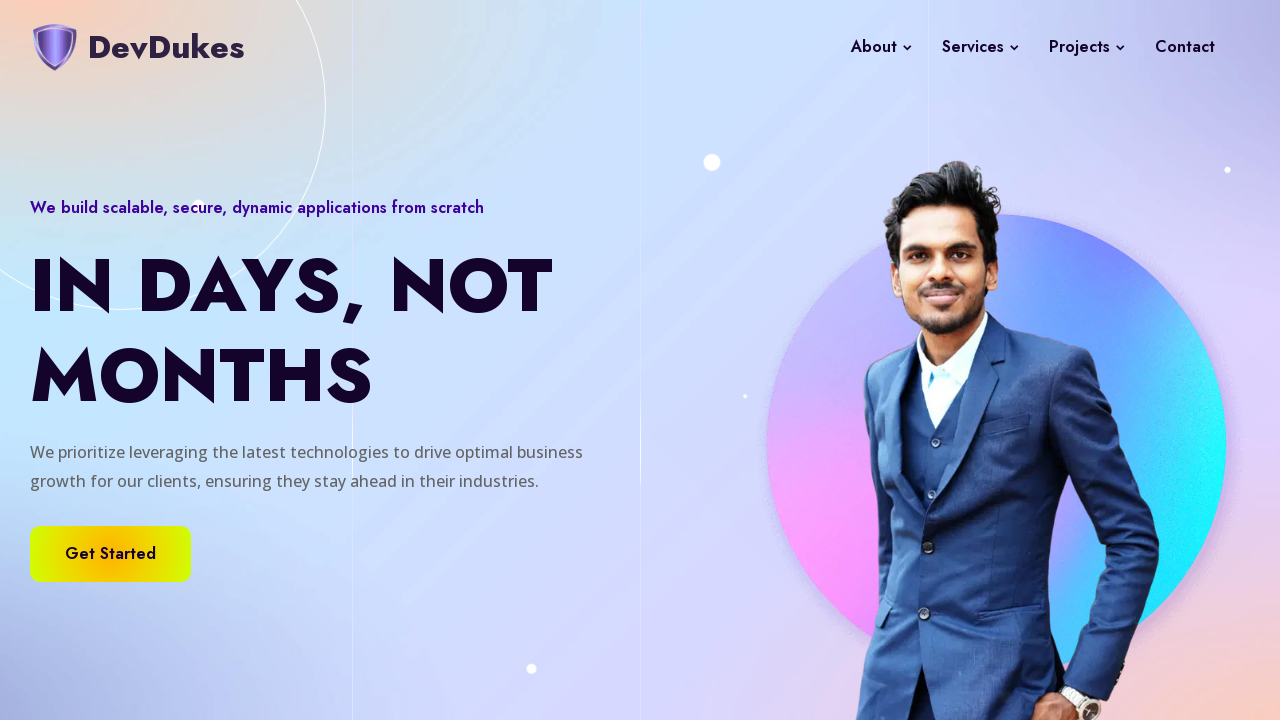